Searches for a specific product using the search bar and verifies the matching product is displayed in results

Starting URL: https://automationexercise.com/products

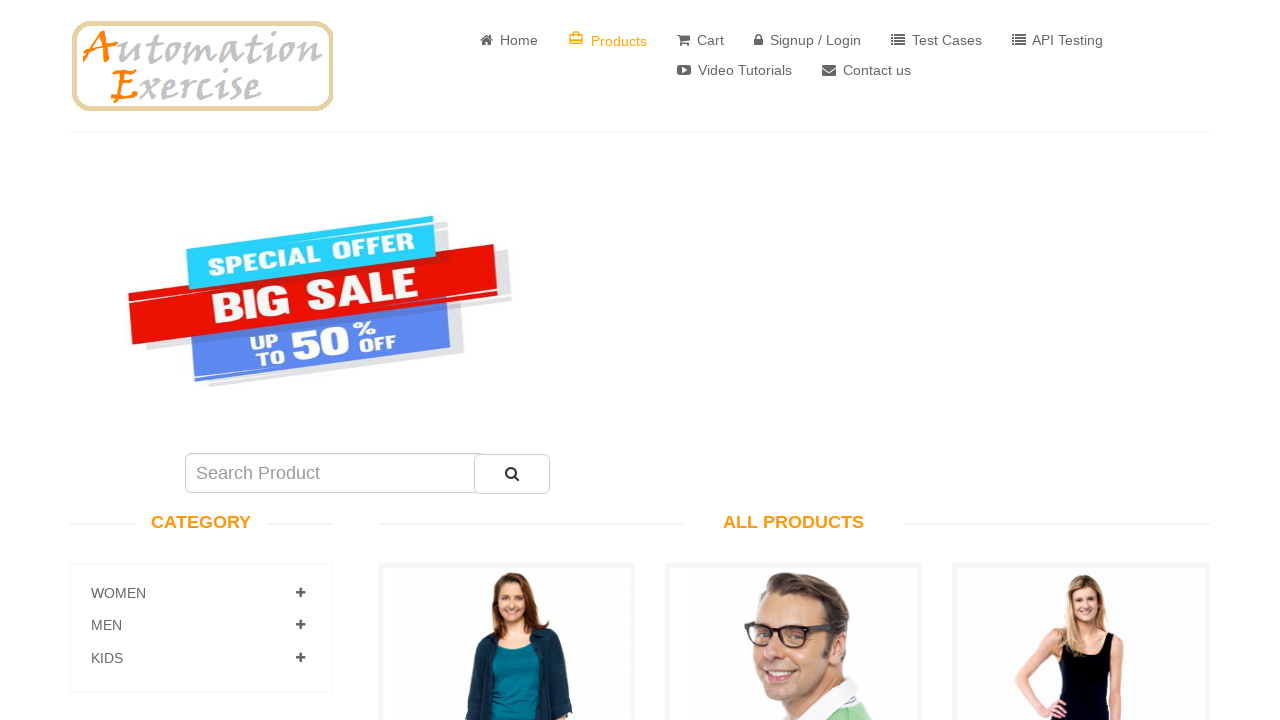

Filled search field with 'Pure Cotton V-Neck T-Shirt' on #search_product
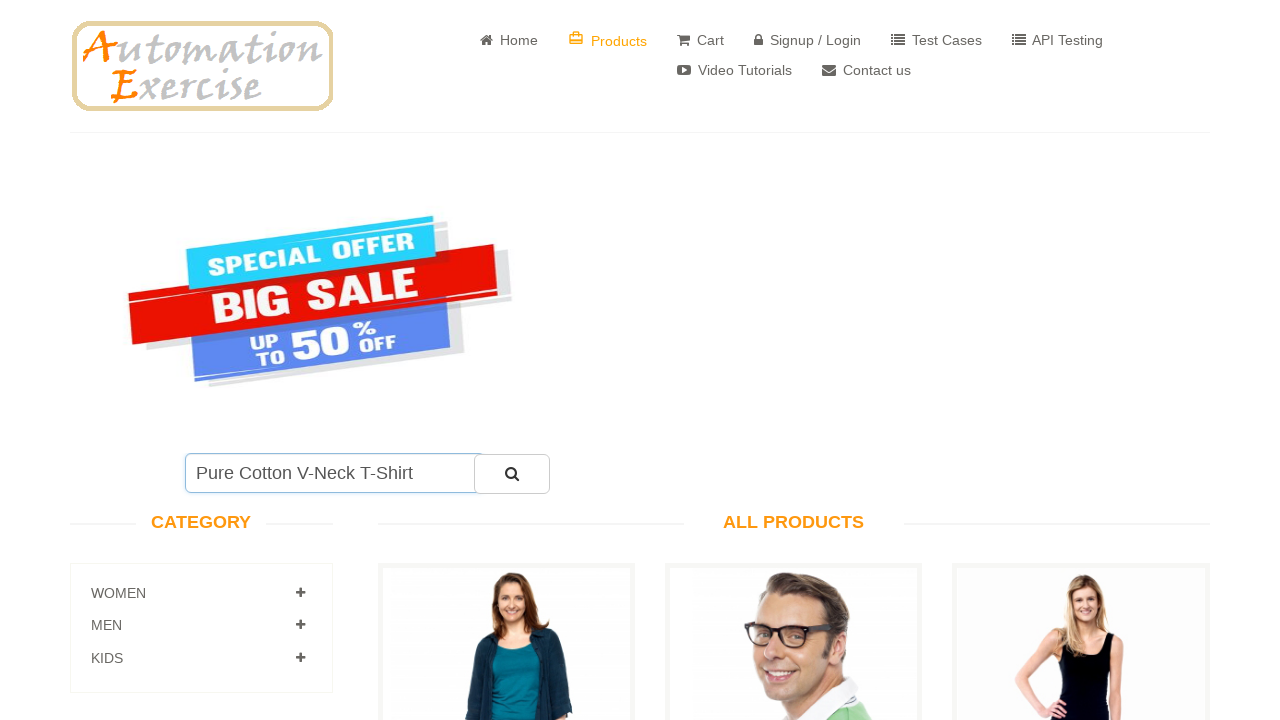

Clicked search button to submit search at (512, 474) on #submit_search
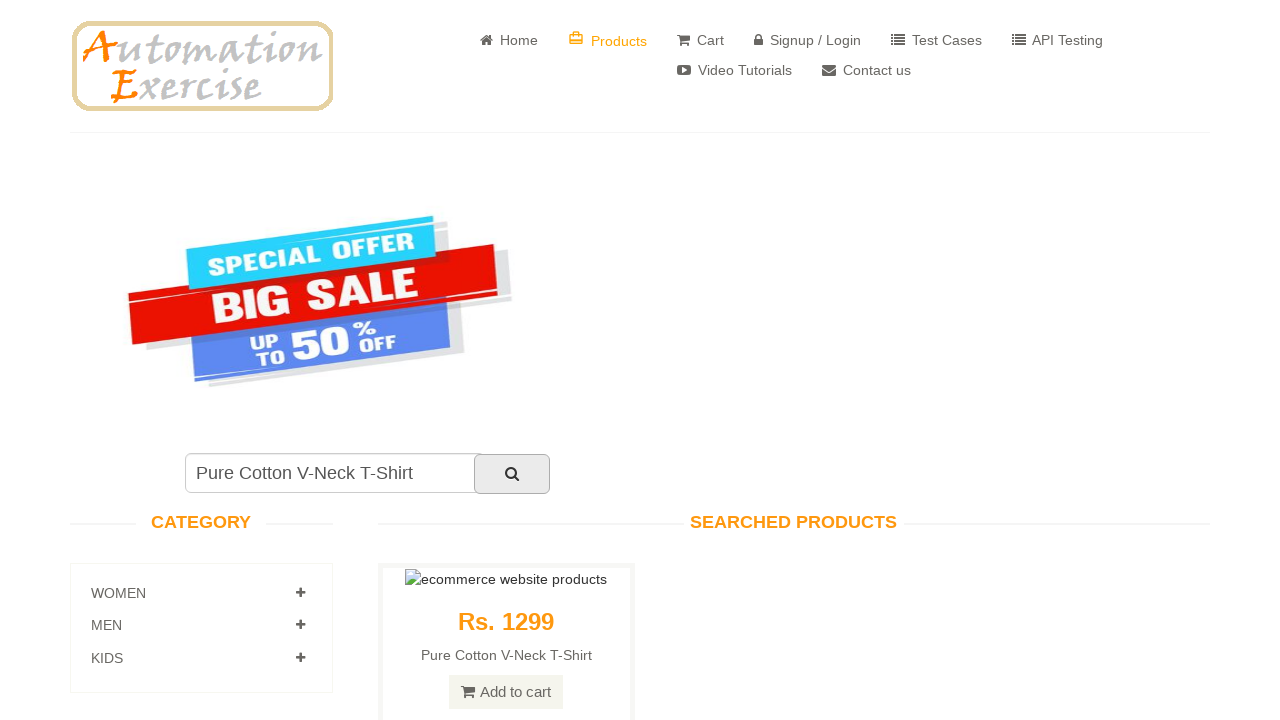

Product 'Pure Cotton V-Neck T-Shirt' appeared in search results
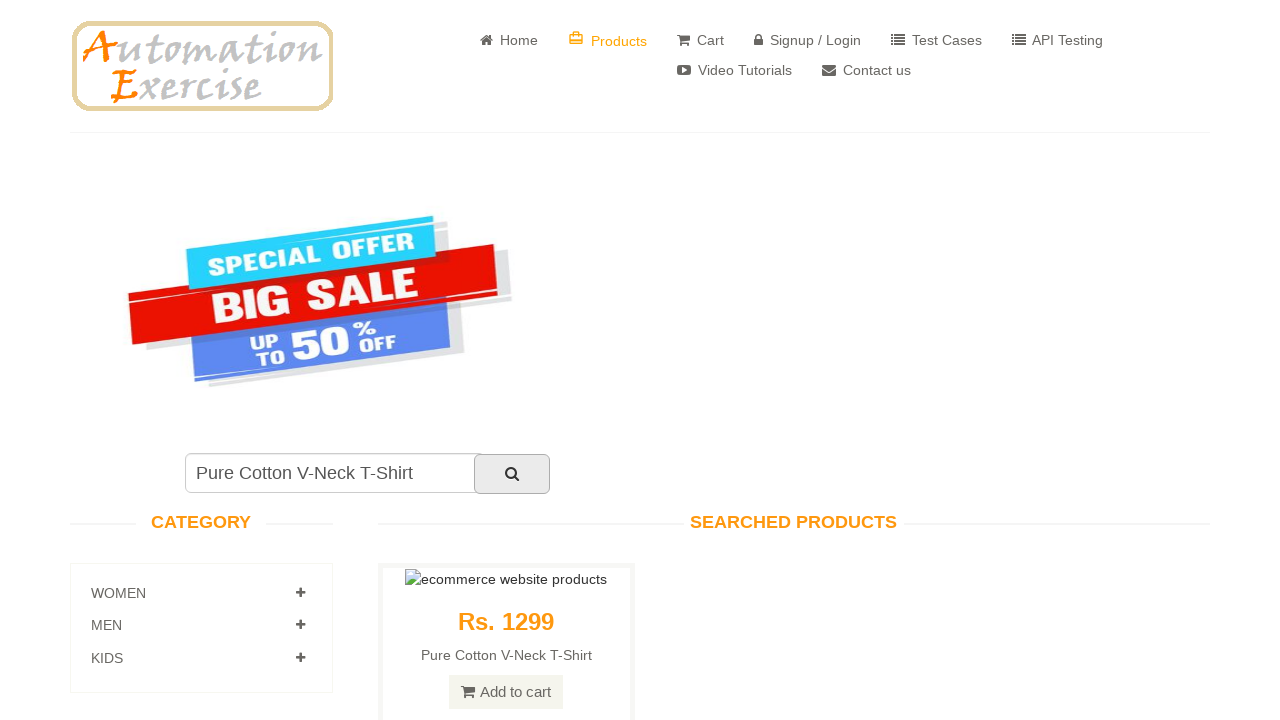

Verified product text contains 'Cotton'
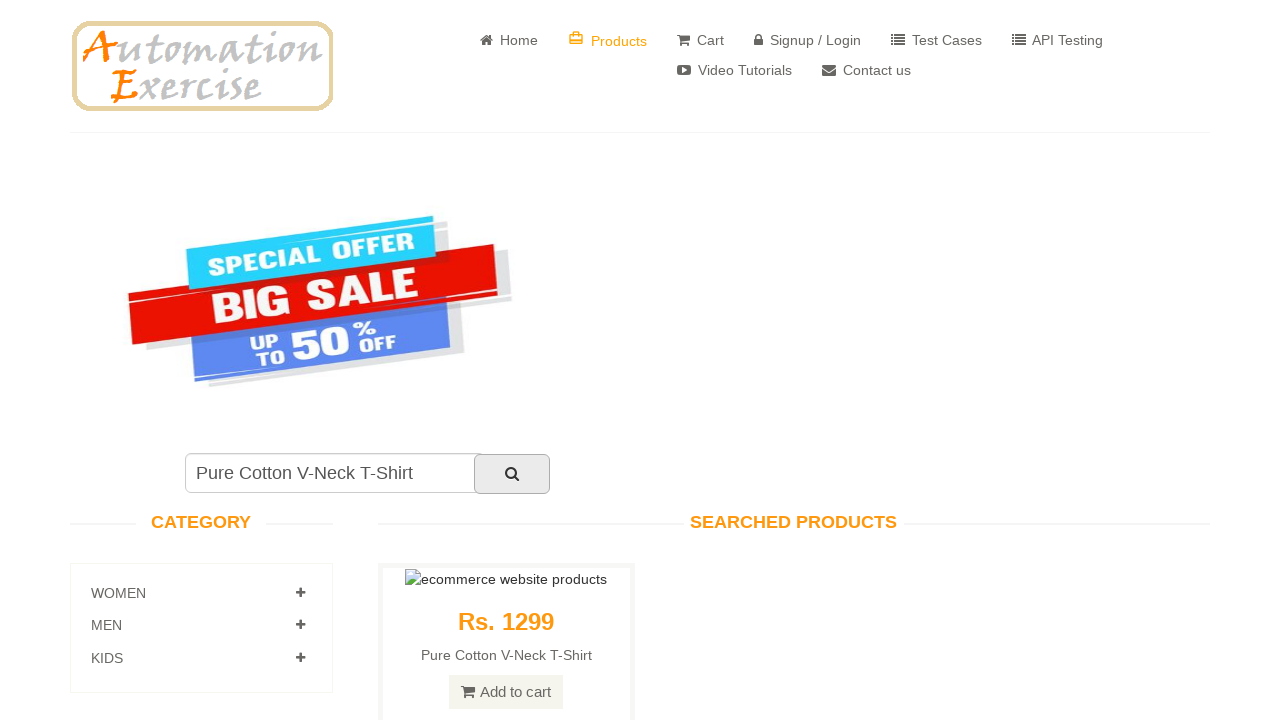

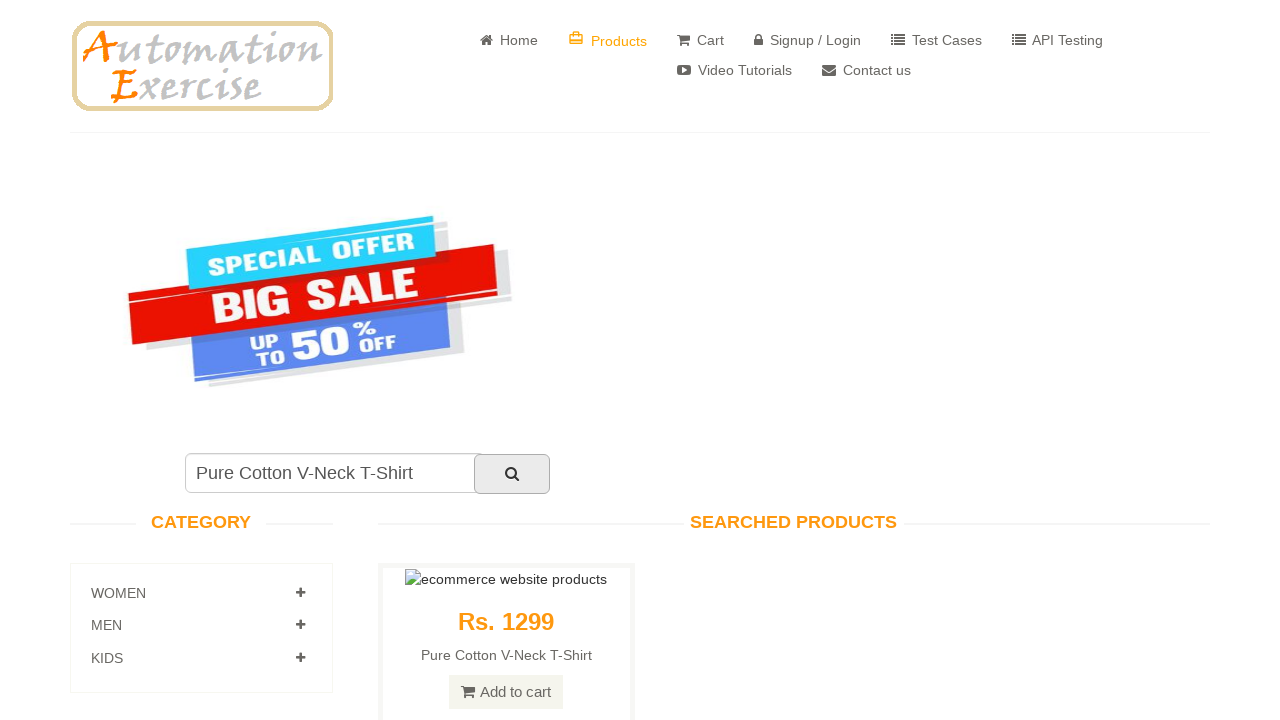